Tests that a todo item is removed when edited to an empty string

Starting URL: https://demo.playwright.dev/todomvc

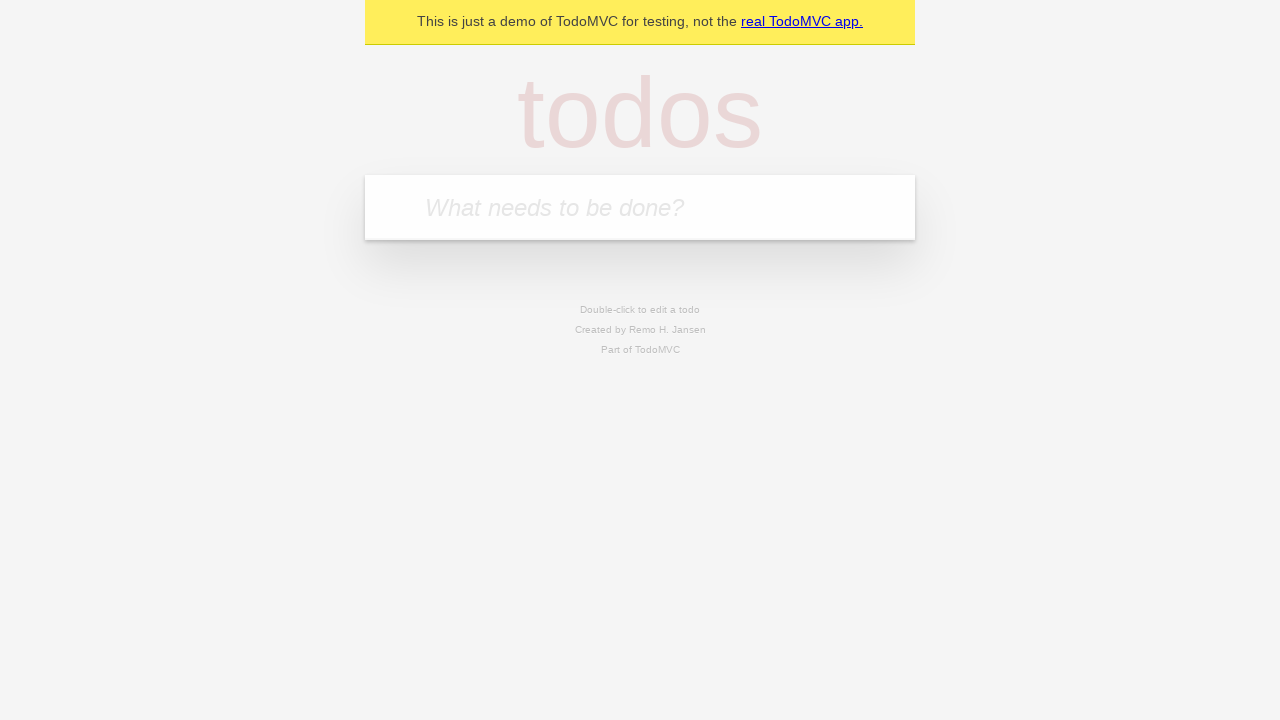

Filled todo input with 'buy some cheese' on internal:attr=[placeholder="What needs to be done?"i]
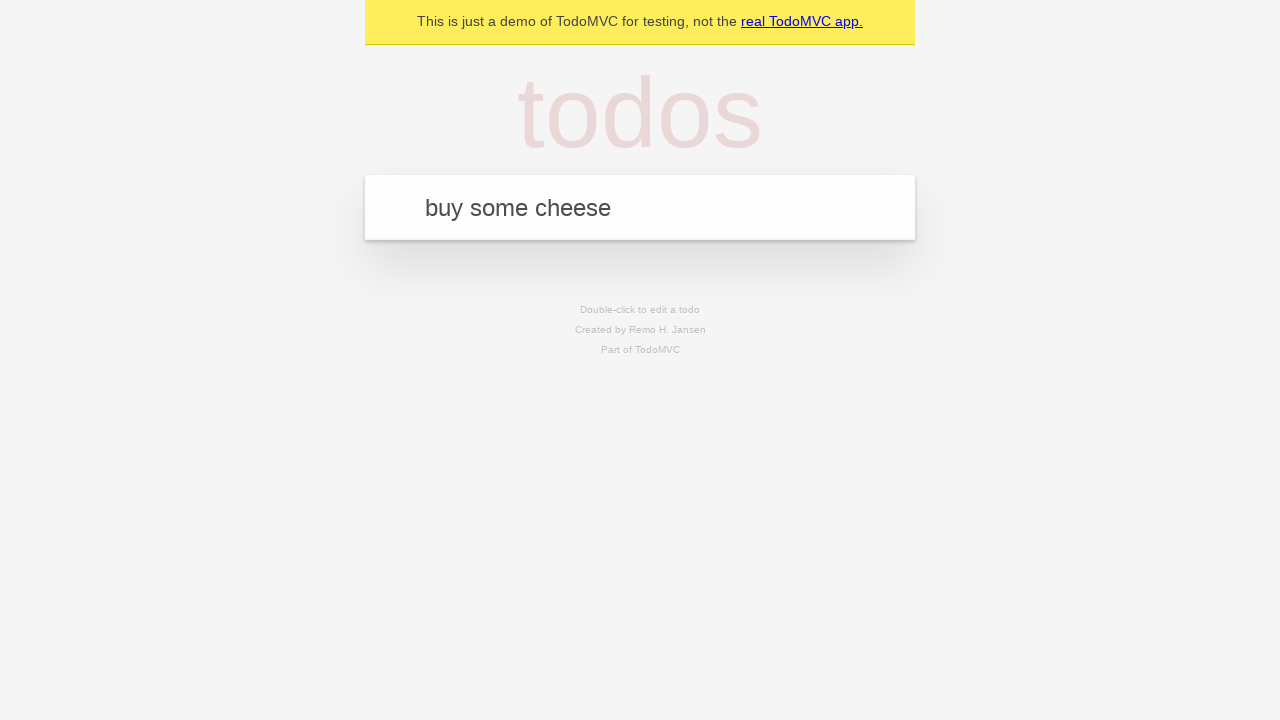

Pressed Enter to create first todo on internal:attr=[placeholder="What needs to be done?"i]
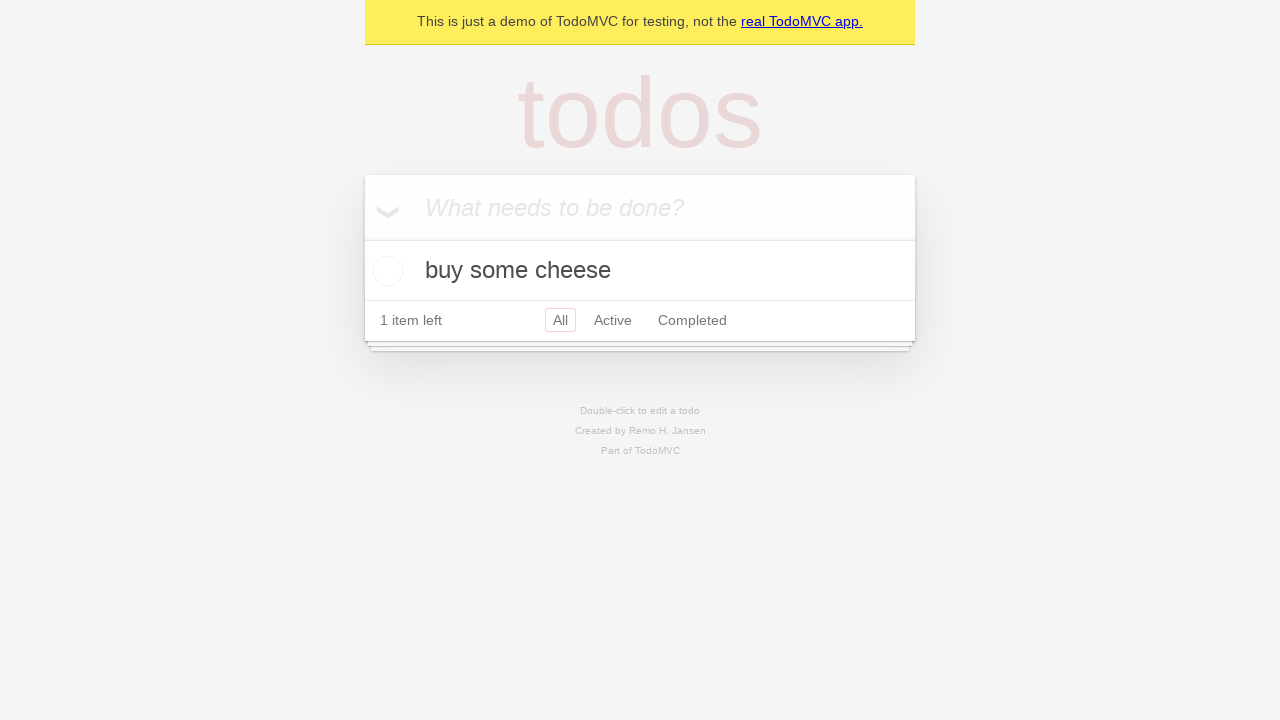

Filled todo input with 'feed the cat' on internal:attr=[placeholder="What needs to be done?"i]
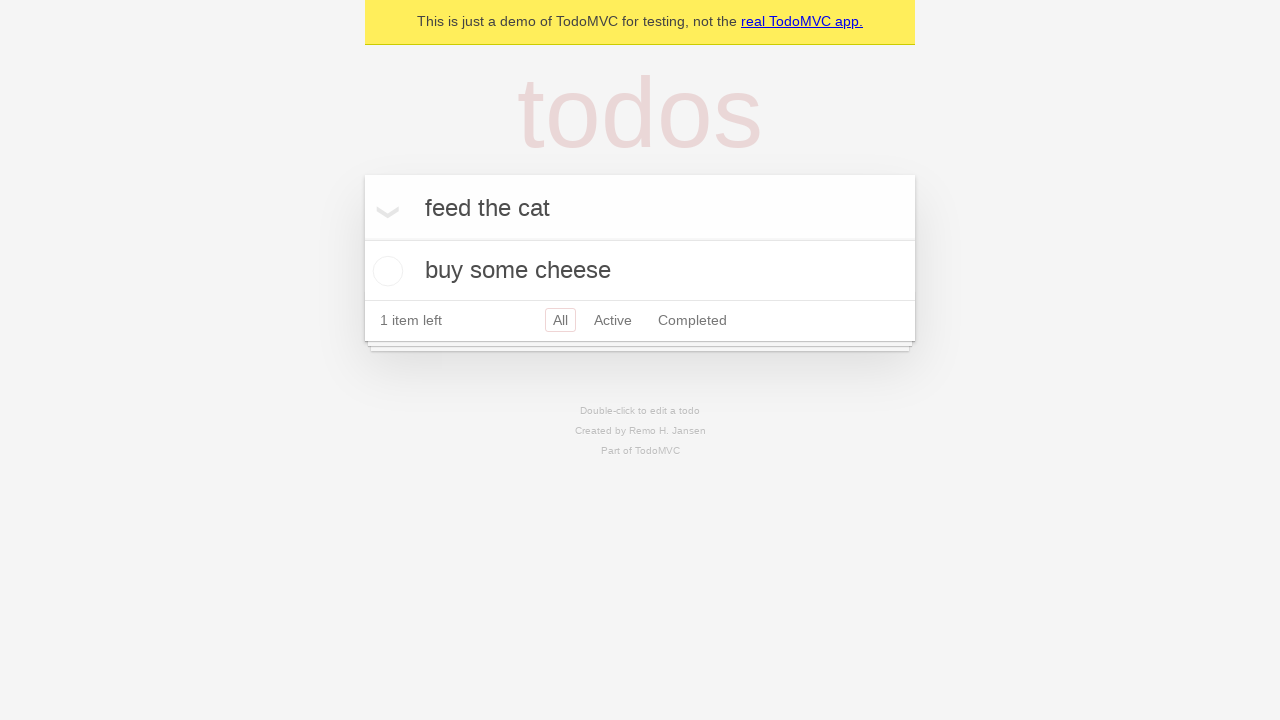

Pressed Enter to create second todo on internal:attr=[placeholder="What needs to be done?"i]
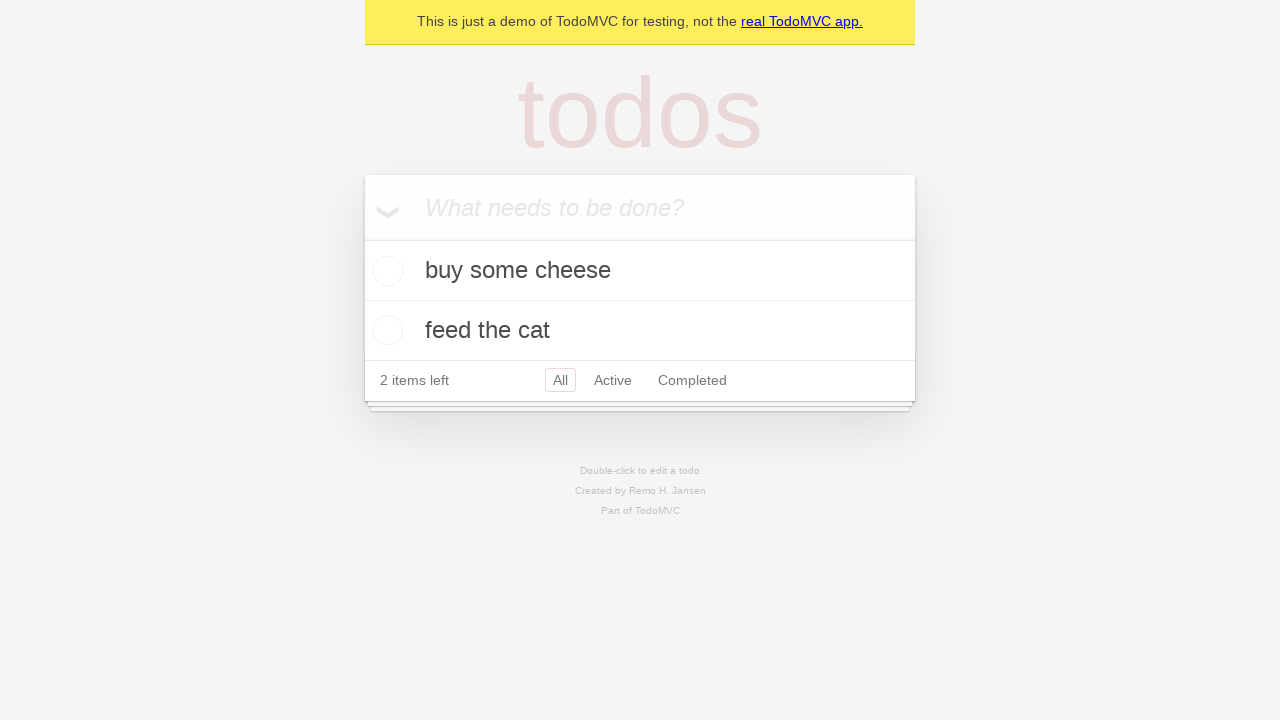

Filled todo input with 'book a doctors appointment' on internal:attr=[placeholder="What needs to be done?"i]
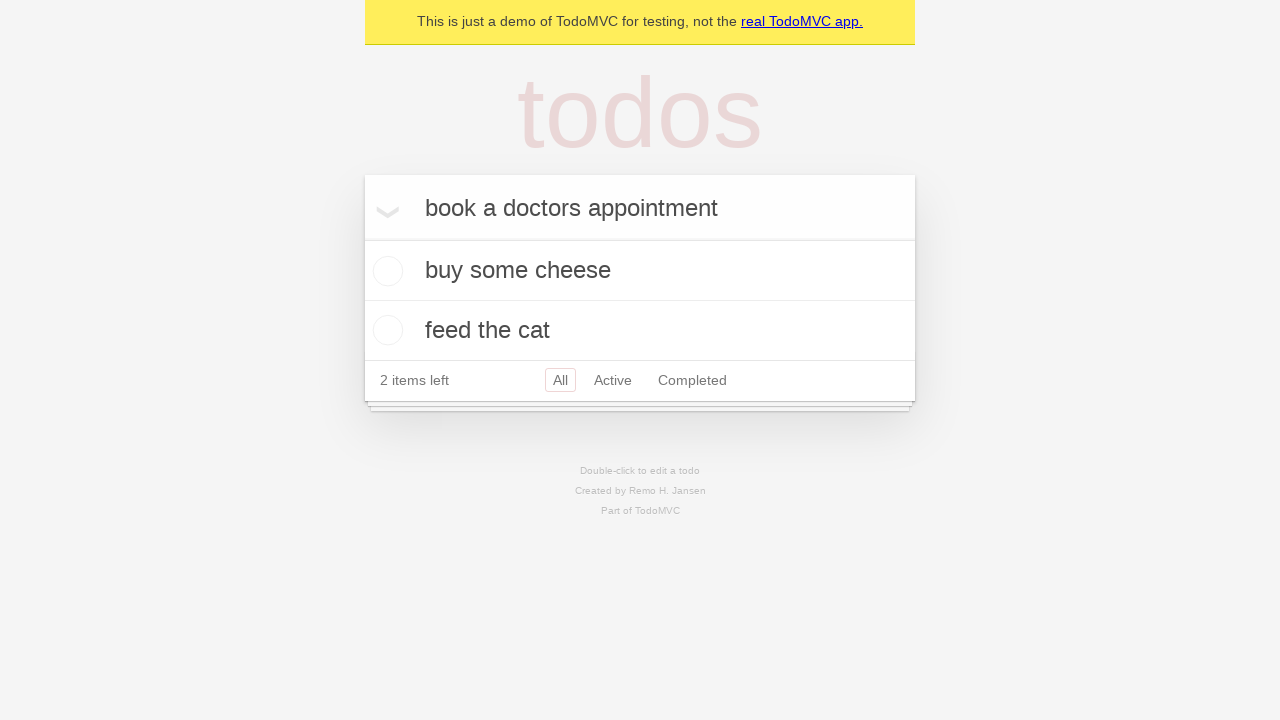

Pressed Enter to create third todo on internal:attr=[placeholder="What needs to be done?"i]
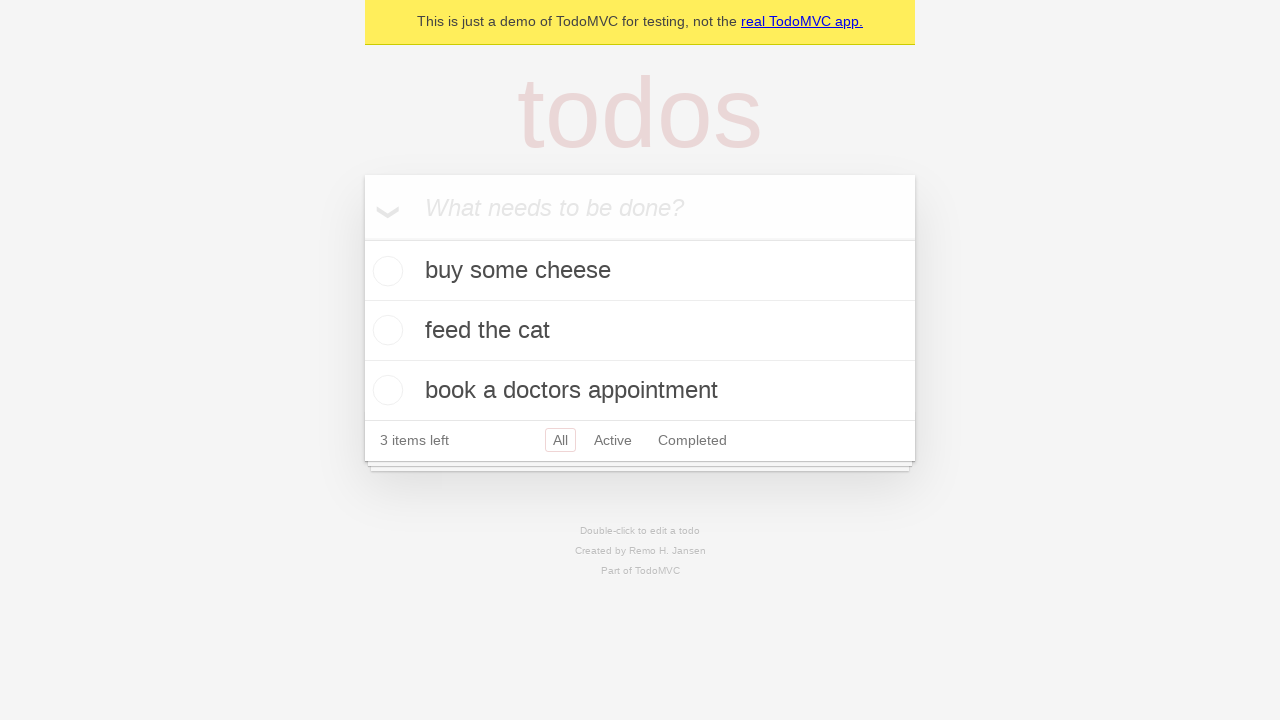

Double-clicked second todo item to enter edit mode at (640, 331) on [data-testid='todo-item'] >> nth=1
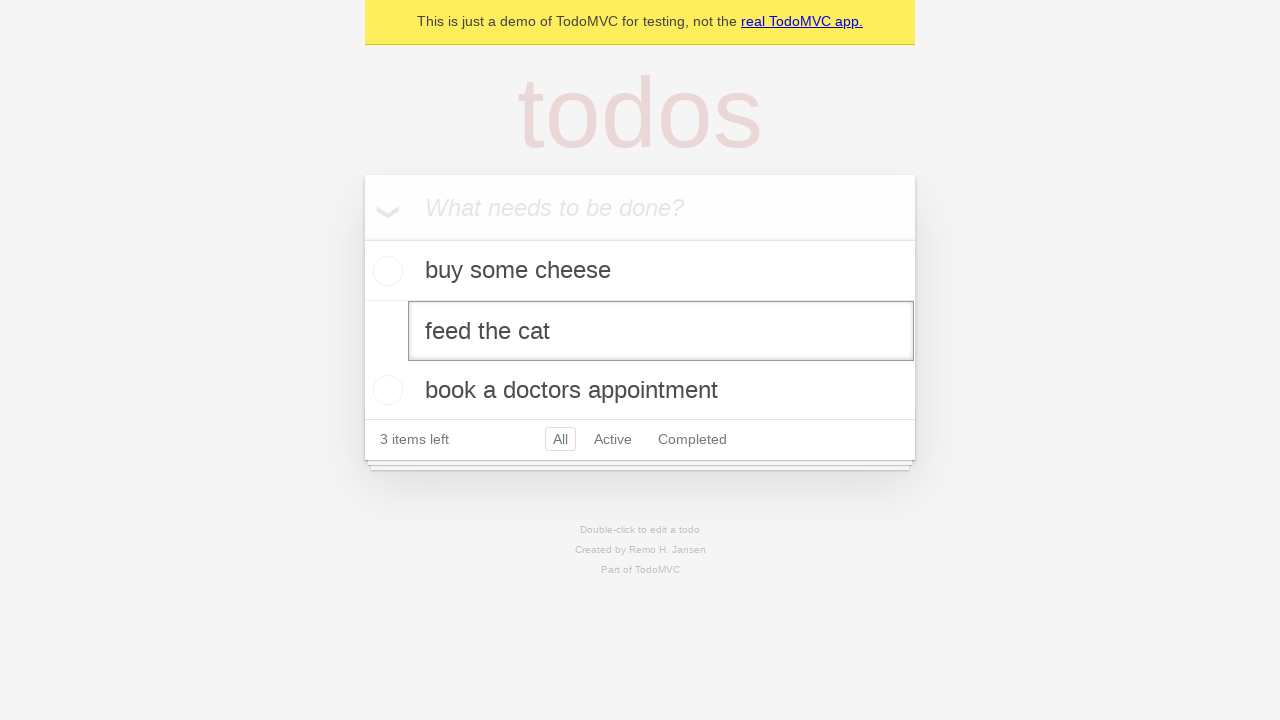

Cleared the todo text by filling with empty string on [data-testid='todo-item'] >> nth=1 >> internal:role=textbox[name="Edit"i]
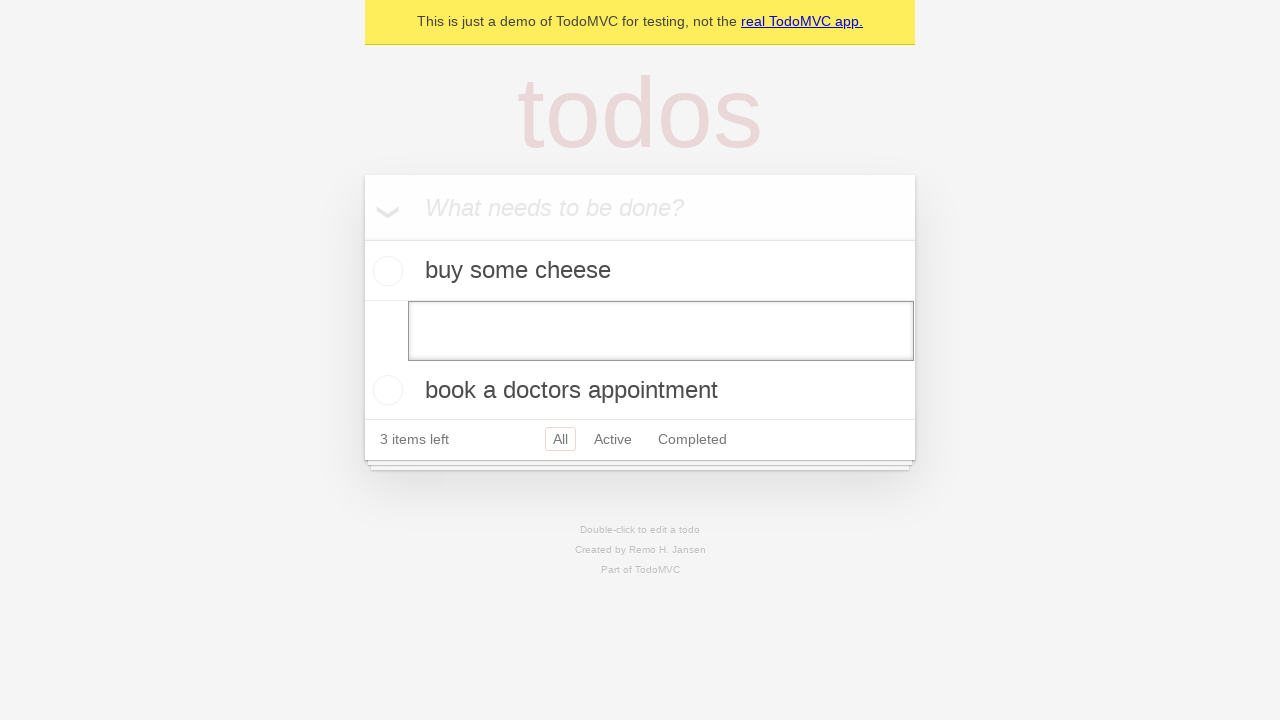

Pressed Enter to confirm removal of todo item with empty text on [data-testid='todo-item'] >> nth=1 >> internal:role=textbox[name="Edit"i]
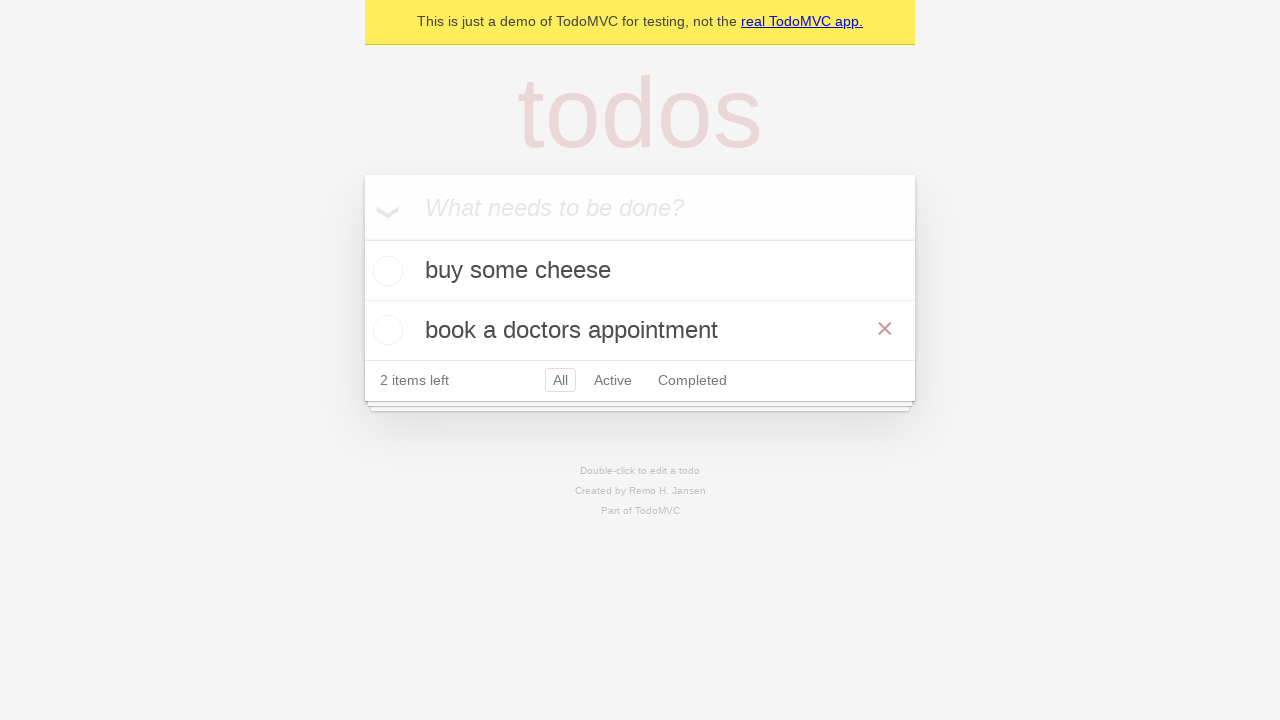

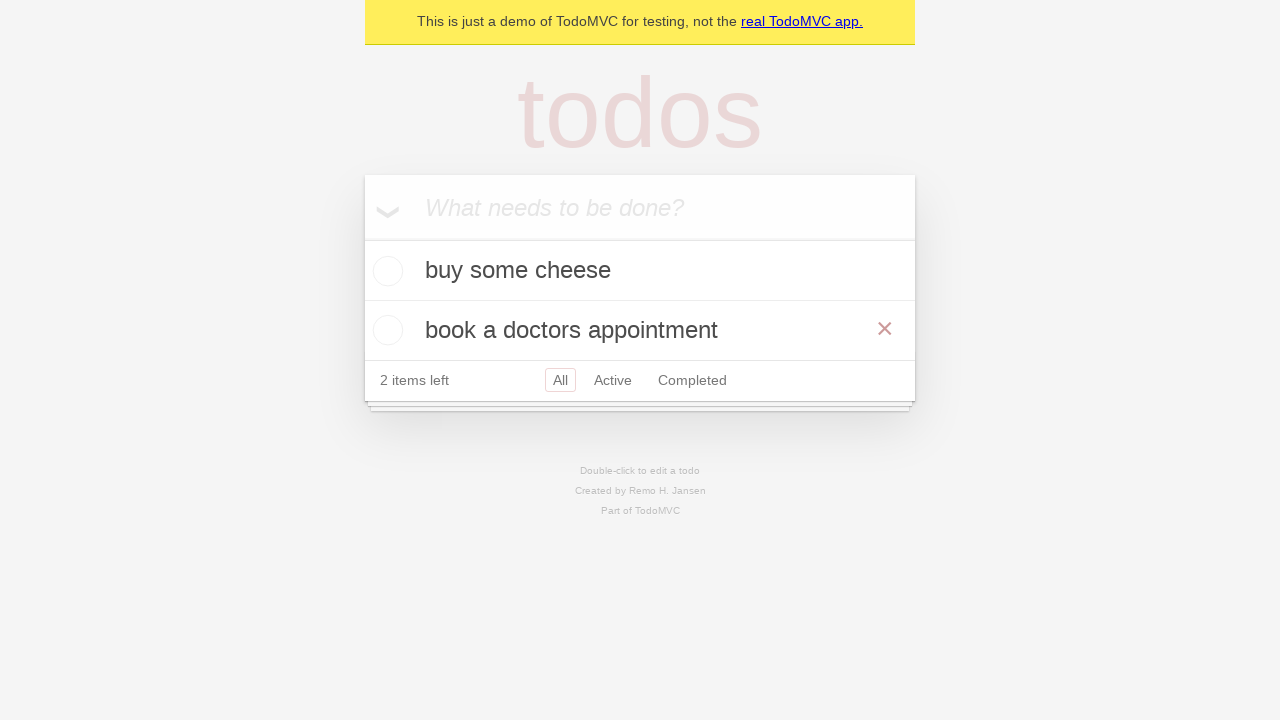